Tests multi-select dropdown functionality by selecting multiple options from a dropdown list and then deselecting all options

Starting URL: http://omayo.blogspot.com/

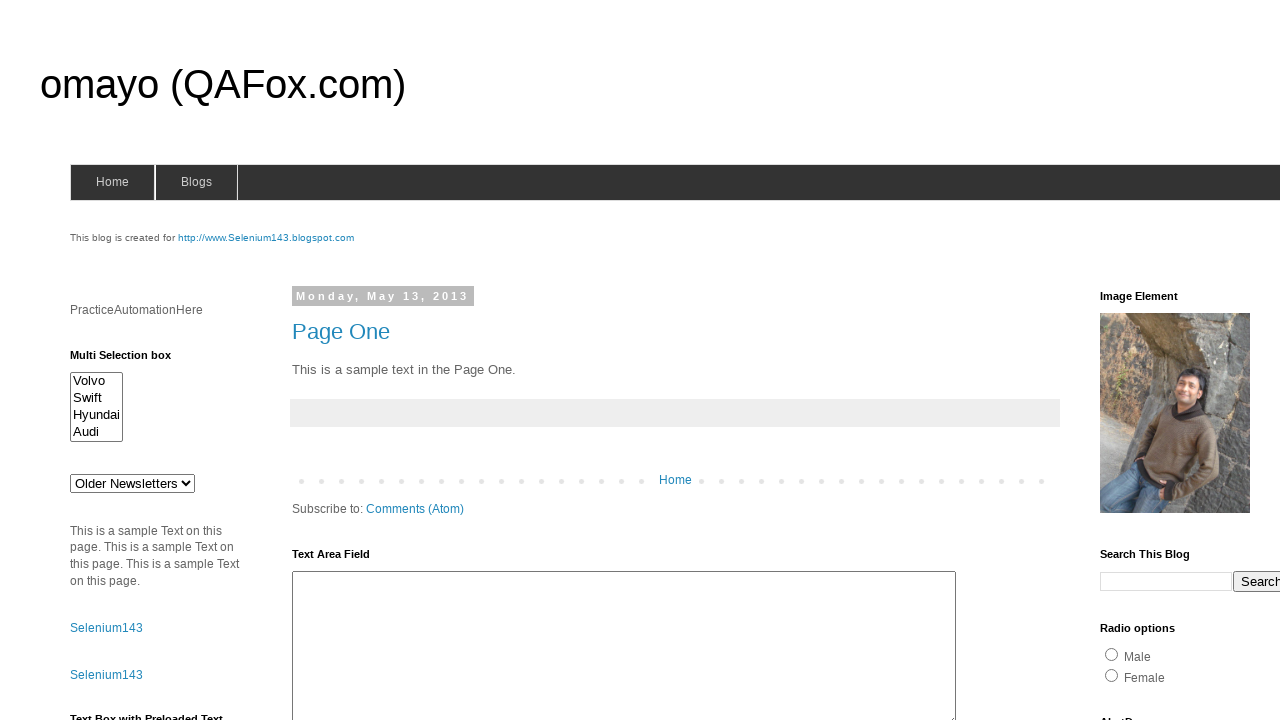

Multi-select dropdown element is visible
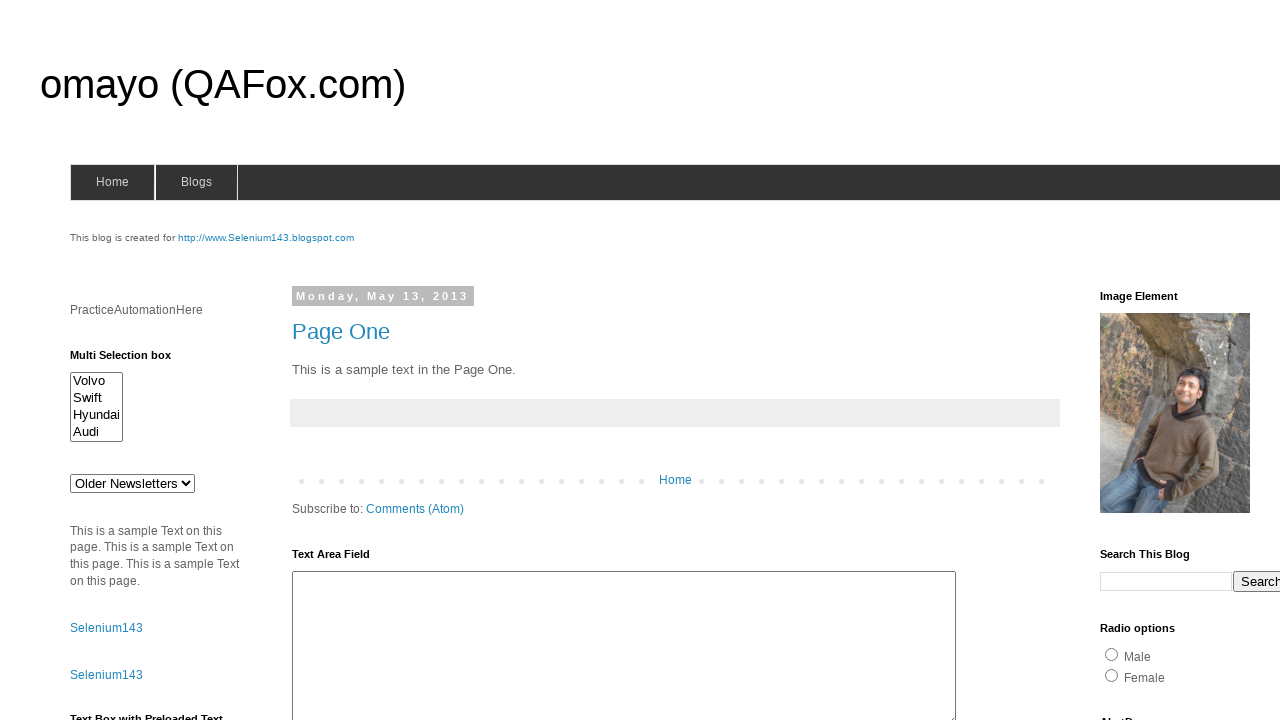

Located multi-select dropdown element
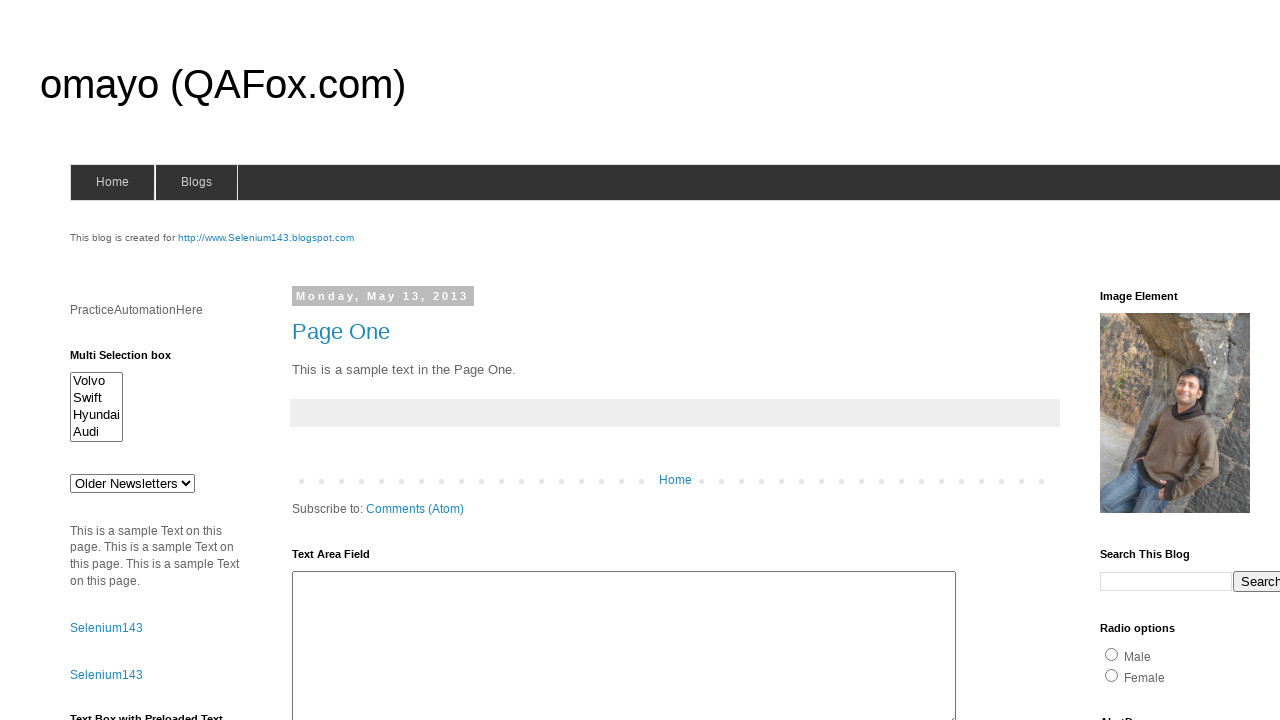

Selected first option (index 0) from dropdown on #multiselect1
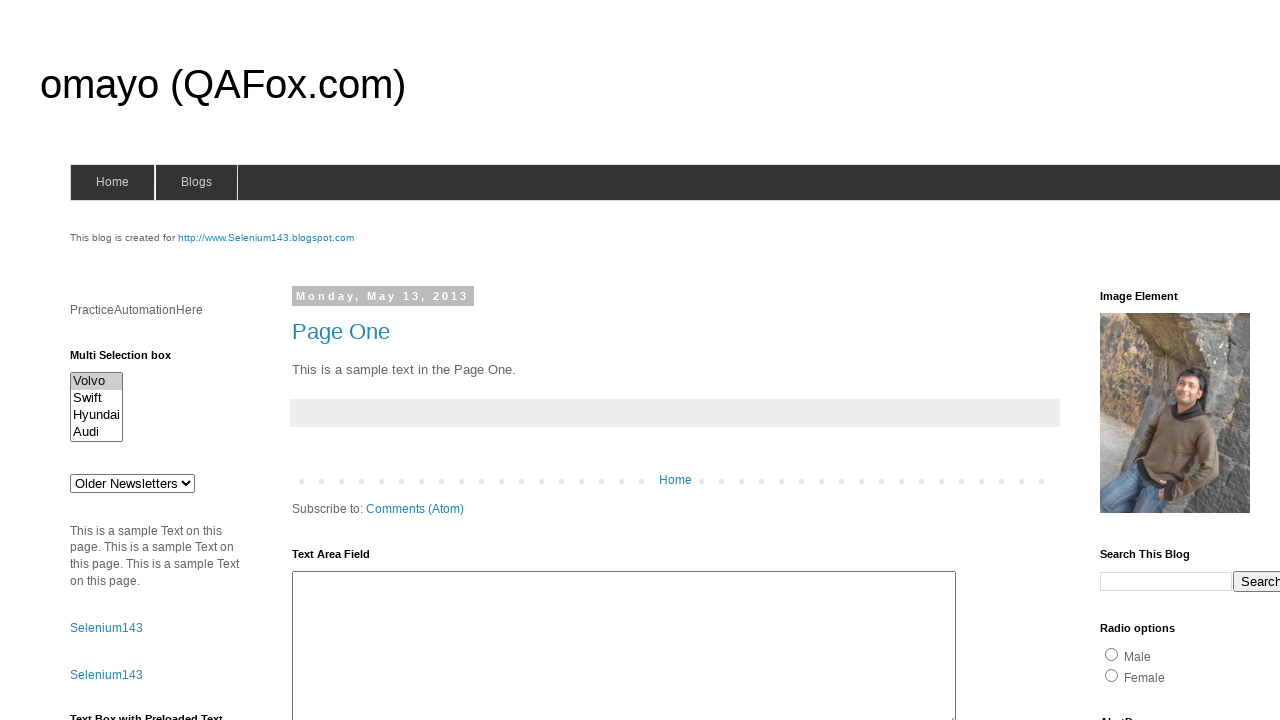

Selected third option (index 2) from dropdown on #multiselect1
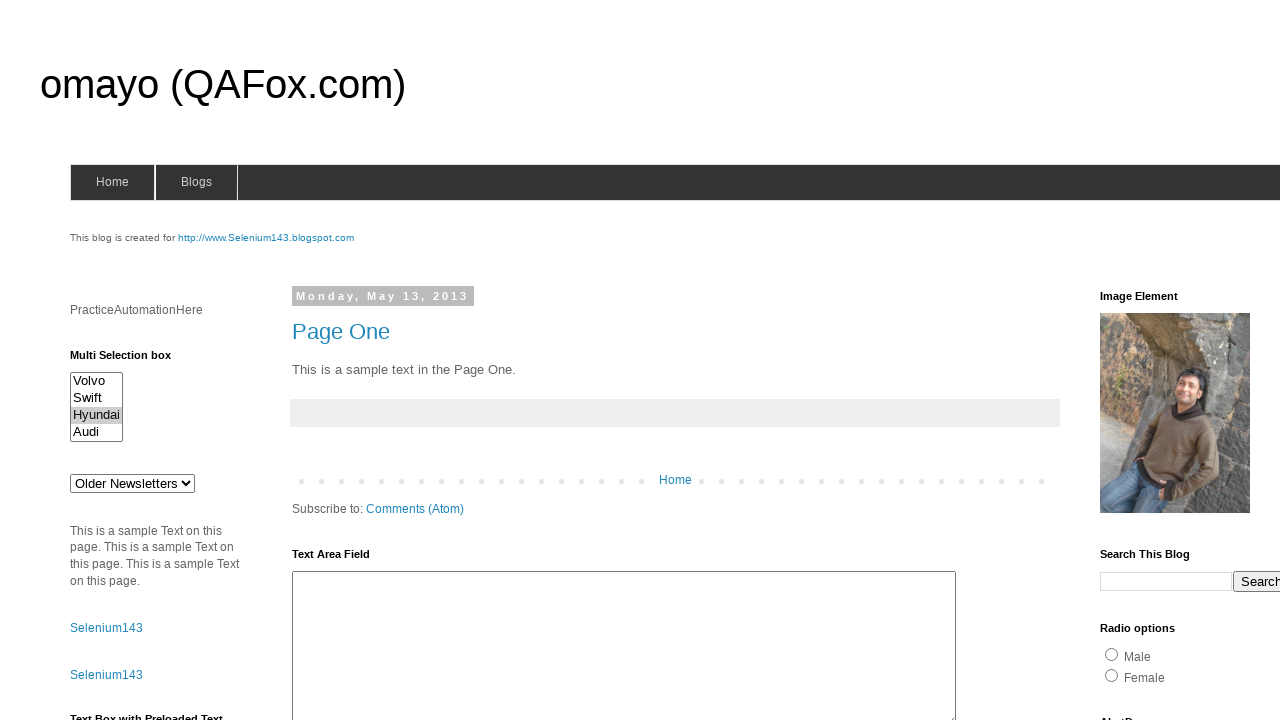

Selected fourth option (index 3) from dropdown on #multiselect1
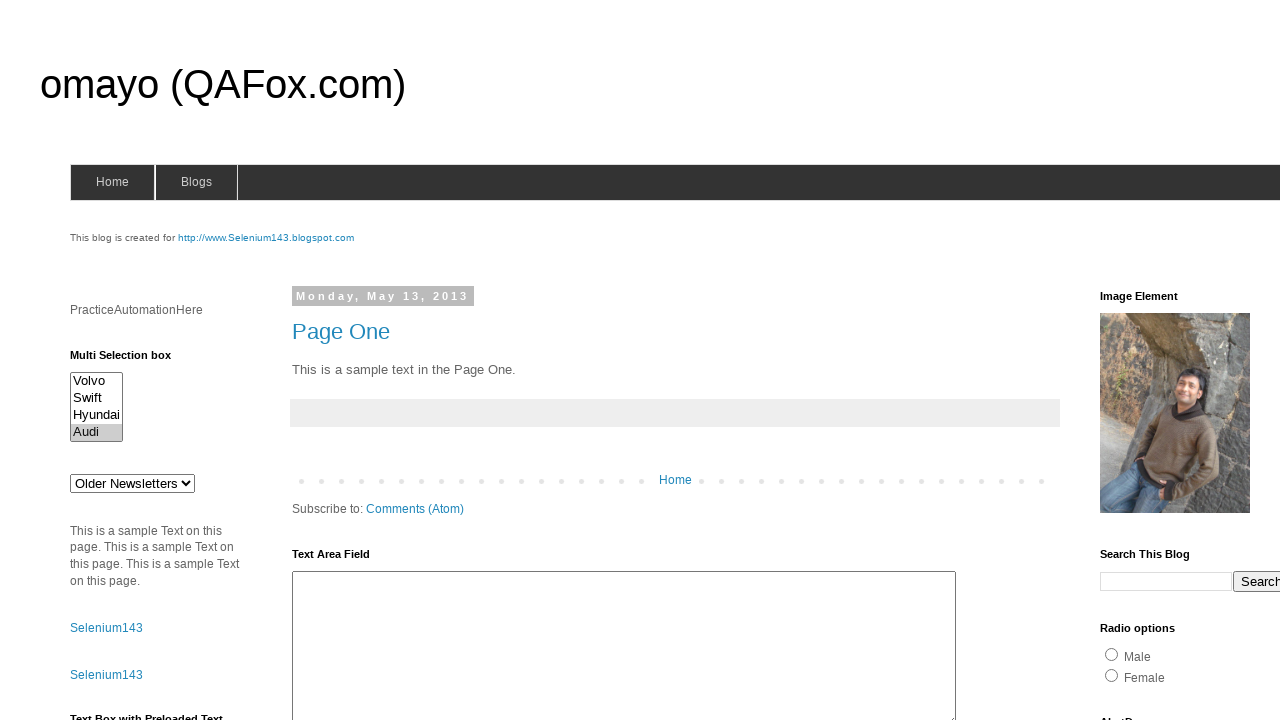

Deselected all options from dropdown on #multiselect1
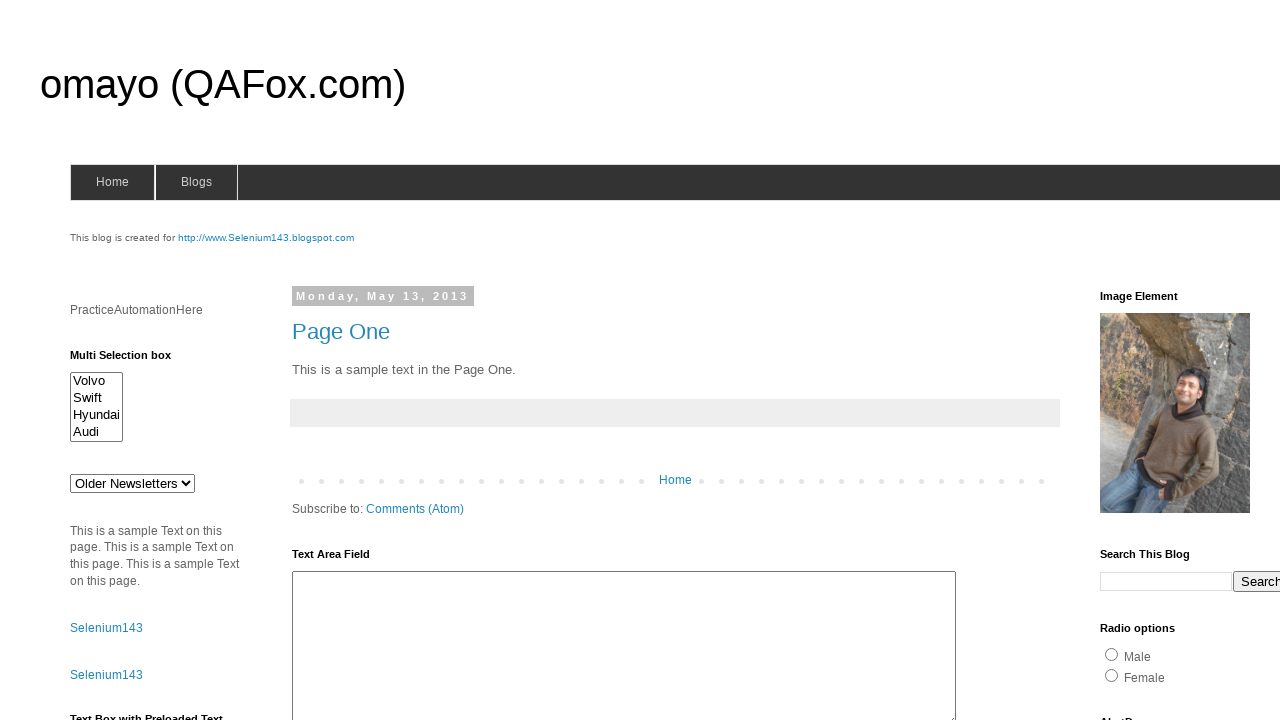

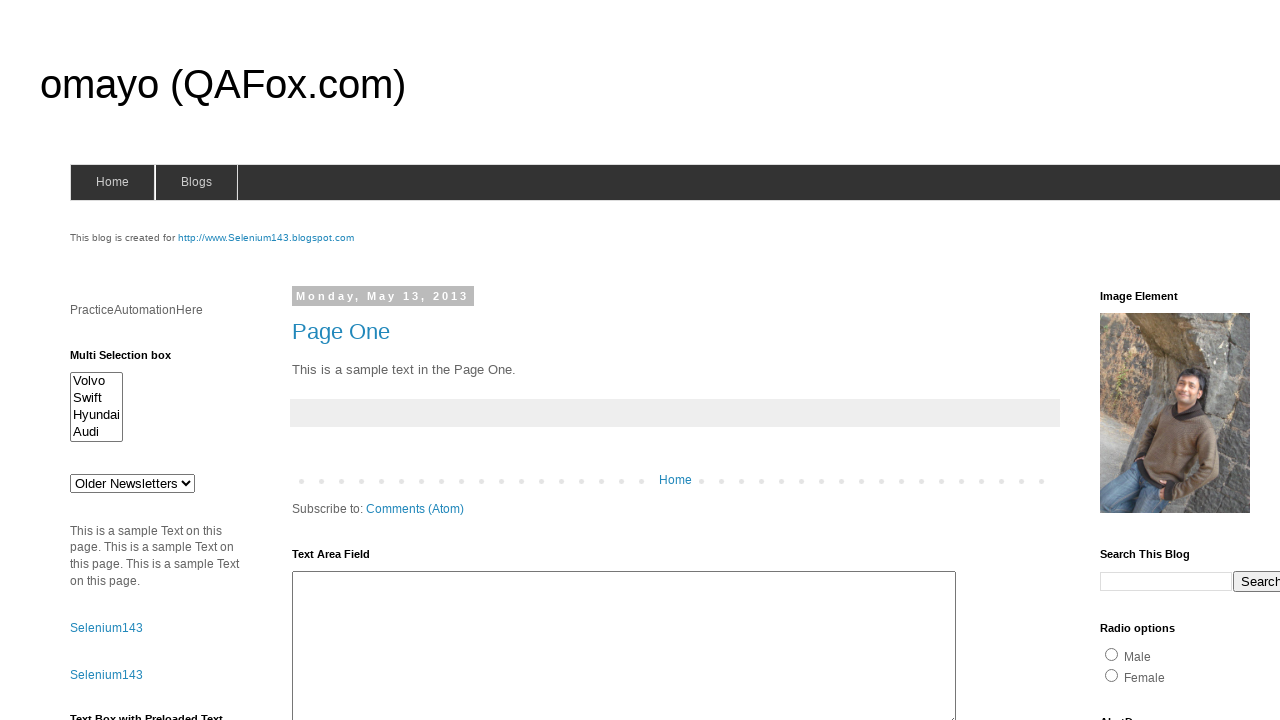